Tests login form with incorrect username and verifies that appropriate error message is displayed

Starting URL: https://the-internet.herokuapp.com/login

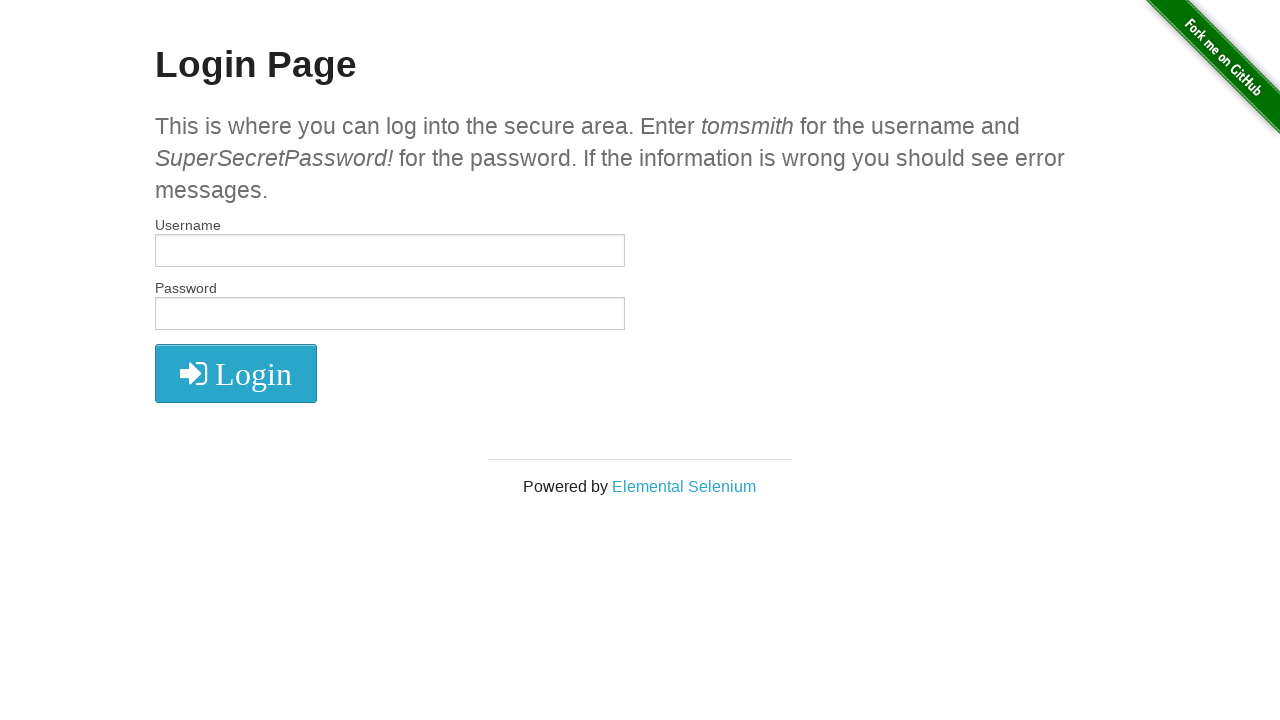

Filled username field with 'incorrect' on #username
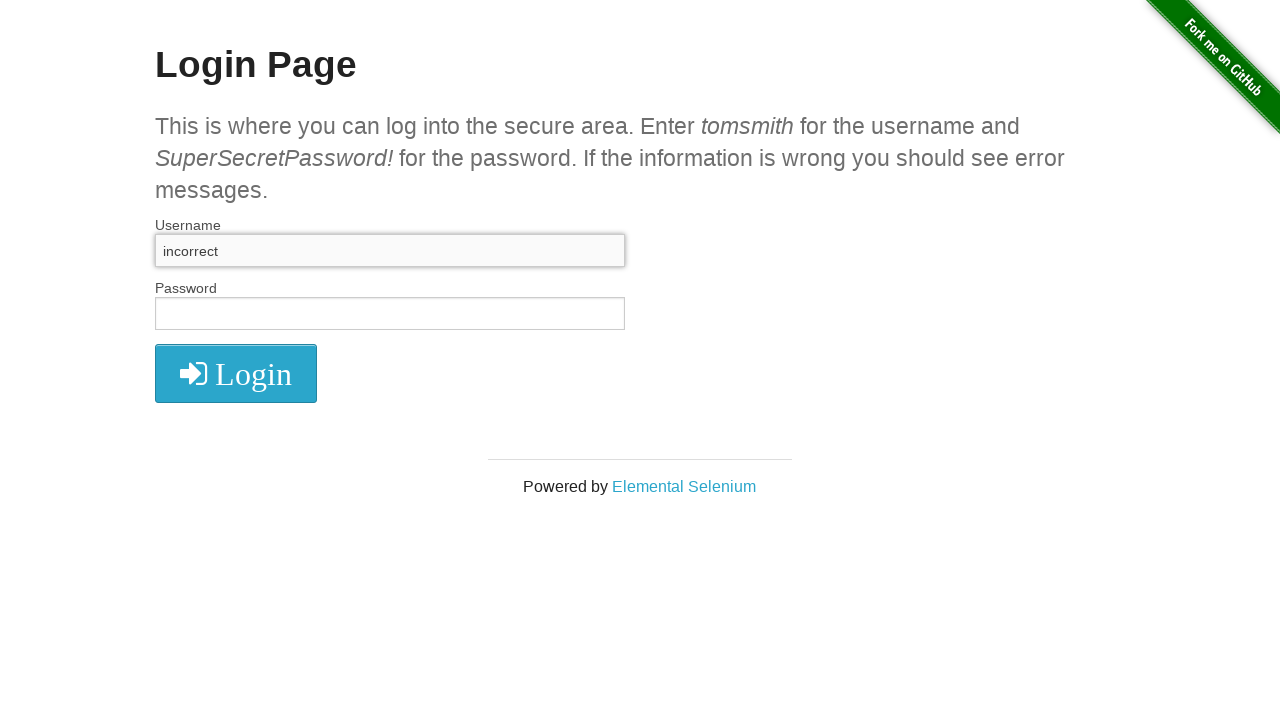

Filled password field with 'SuperSecretPassword!' on input[name='password']
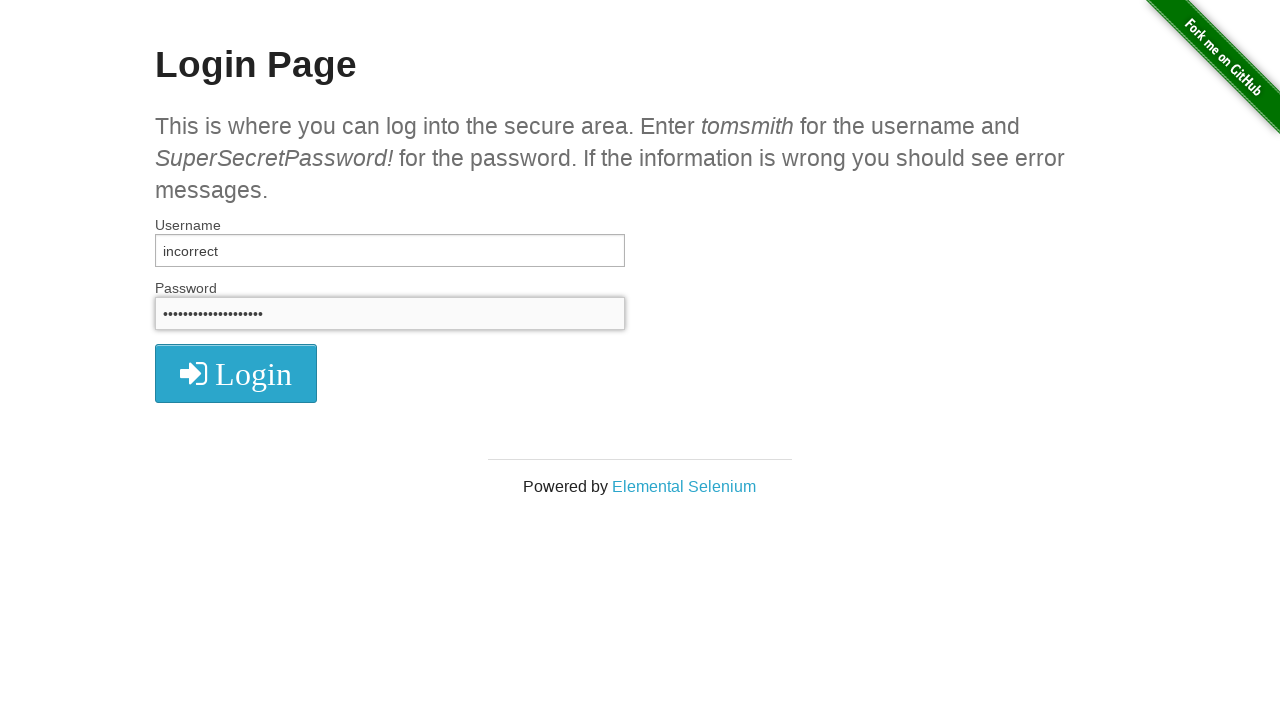

Clicked login button at (236, 373) on button
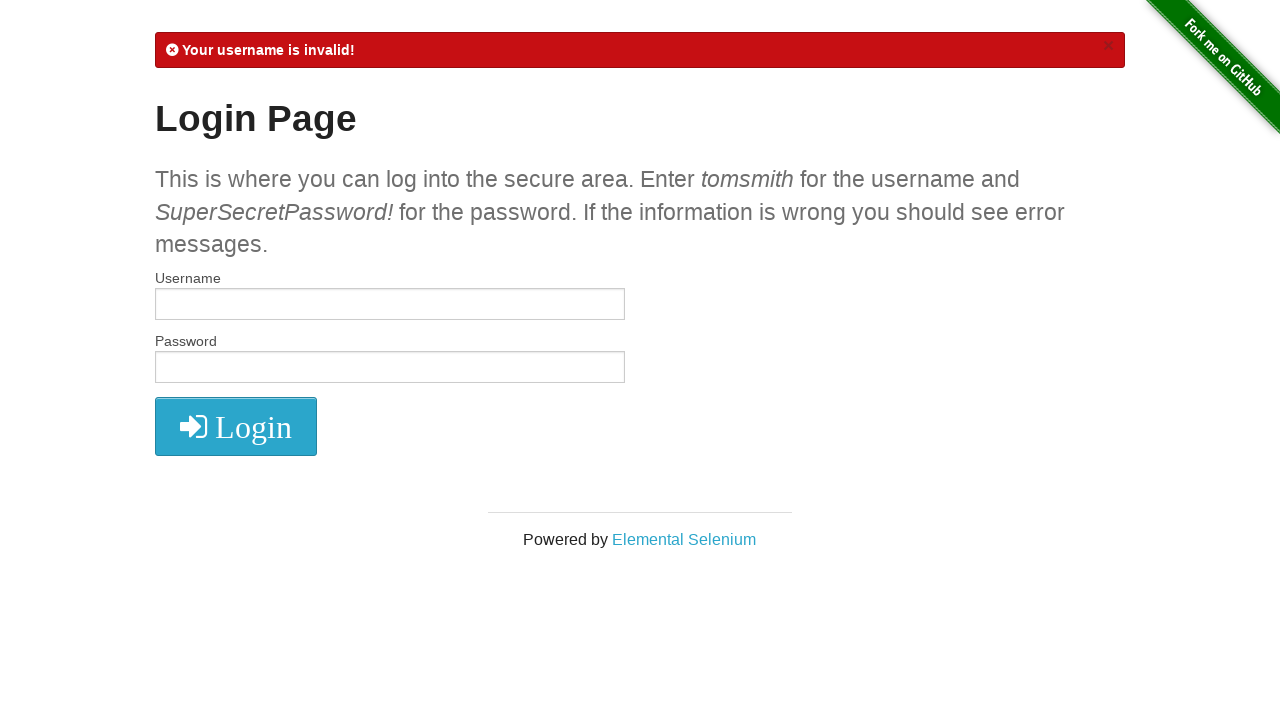

Error message element loaded
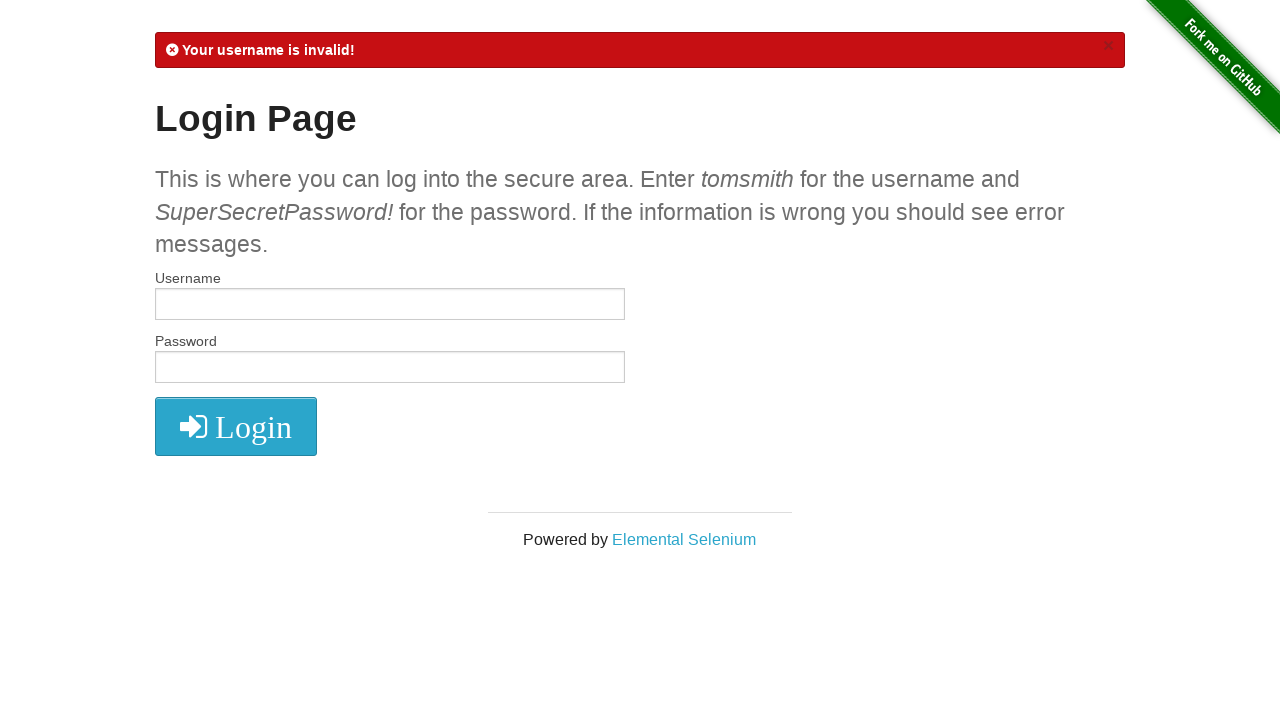

Retrieved error message text content
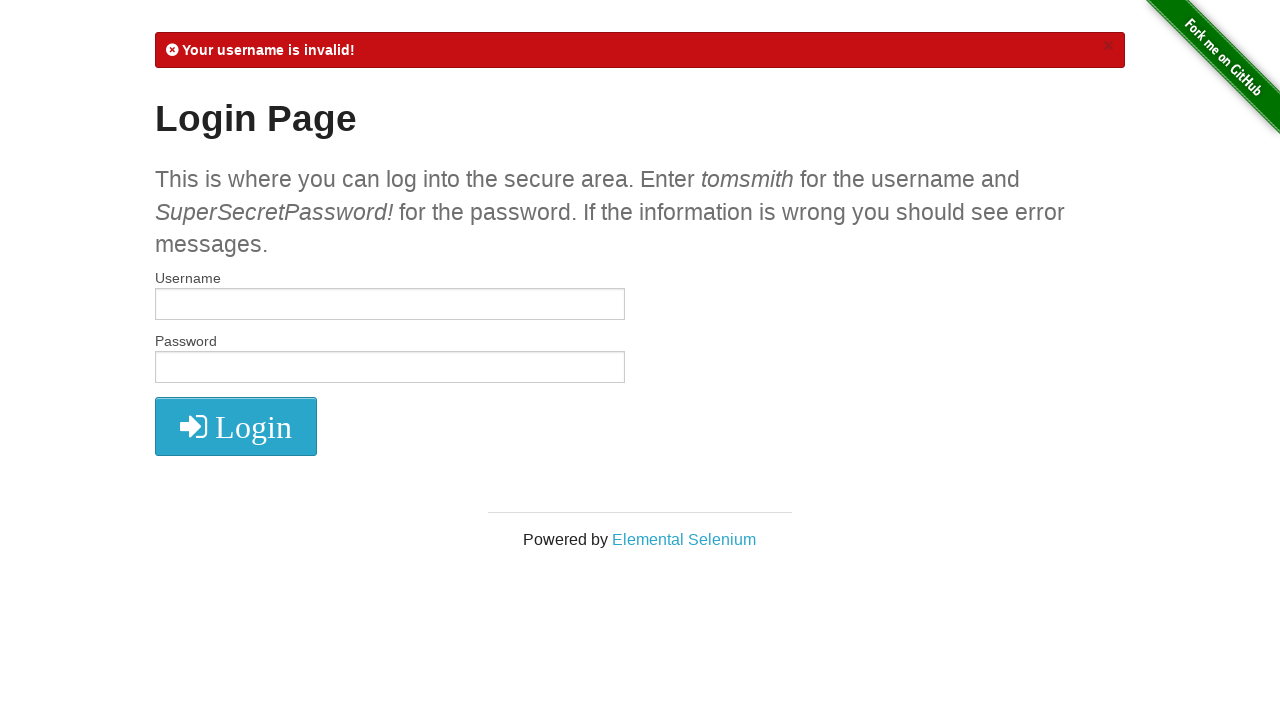

Verified error message contains 'Your username is invalid!'
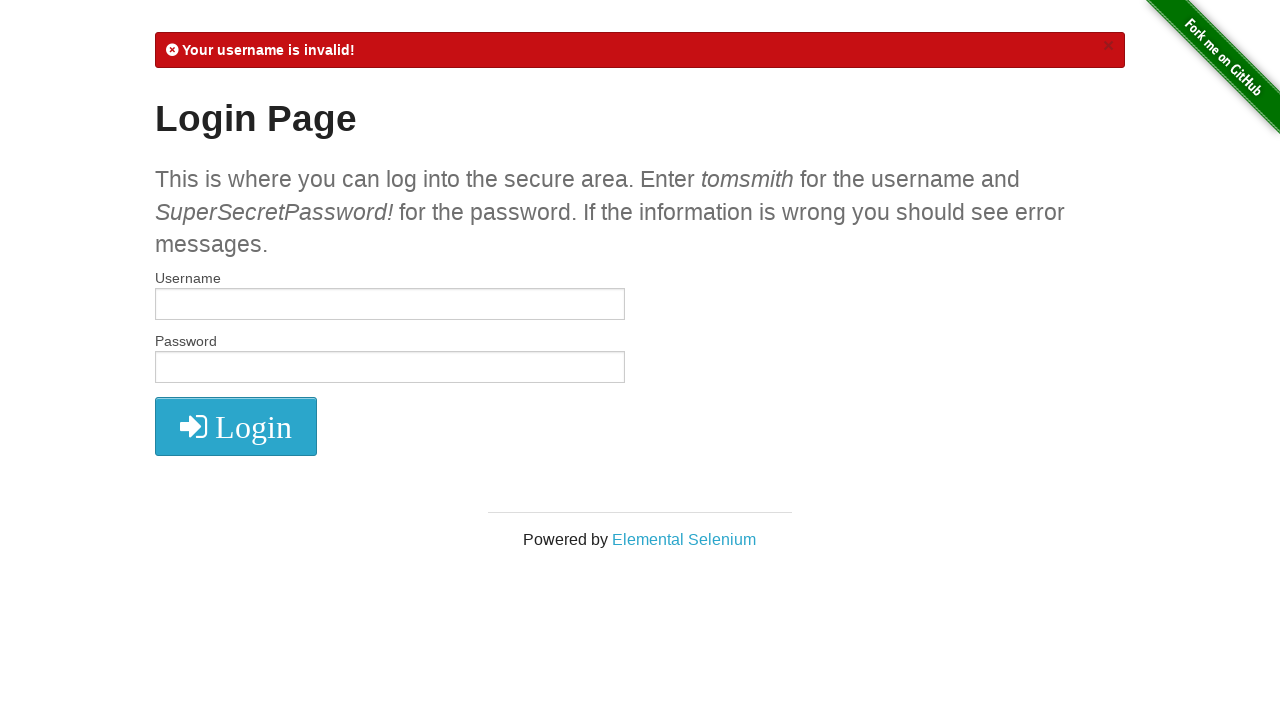

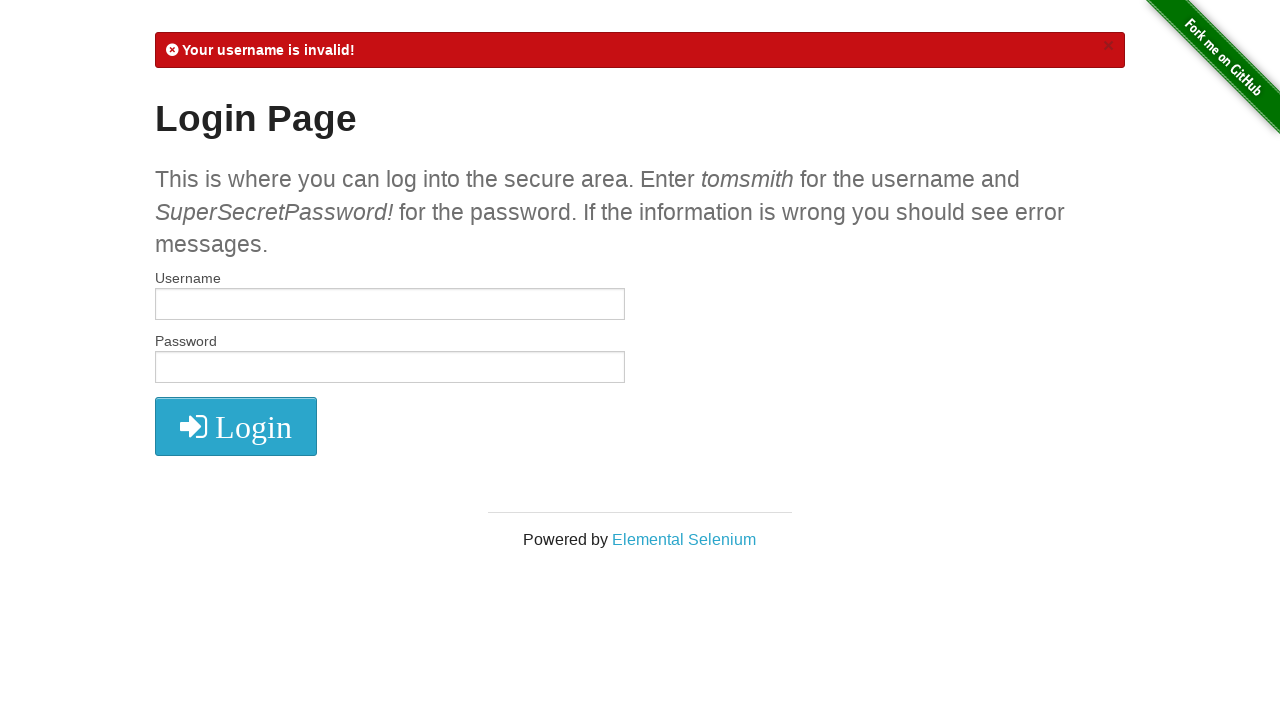